Tests the Reset functionality by setting cookies to mark cats as rented, clicking Reset, and verifying all cats are restored to their original state.

Starting URL: https://cs1632.appspot.com/

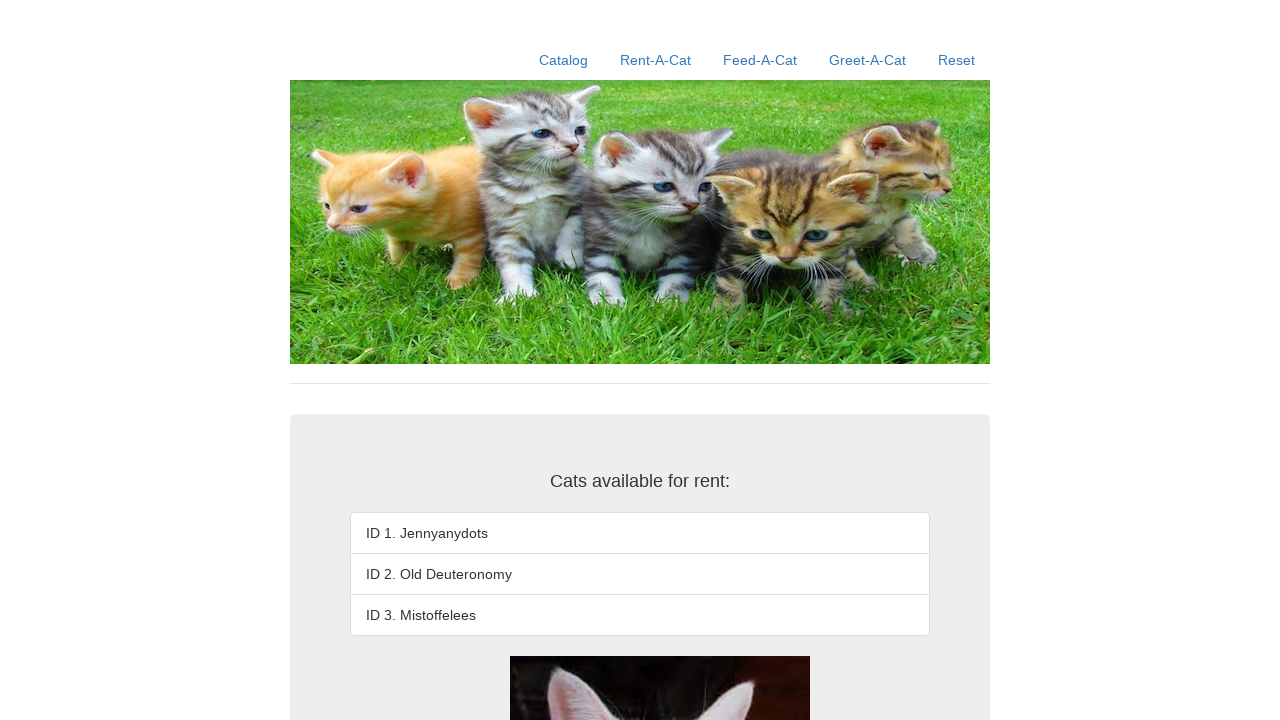

Set cookies to mark cats 1, 2, and 3 as rented
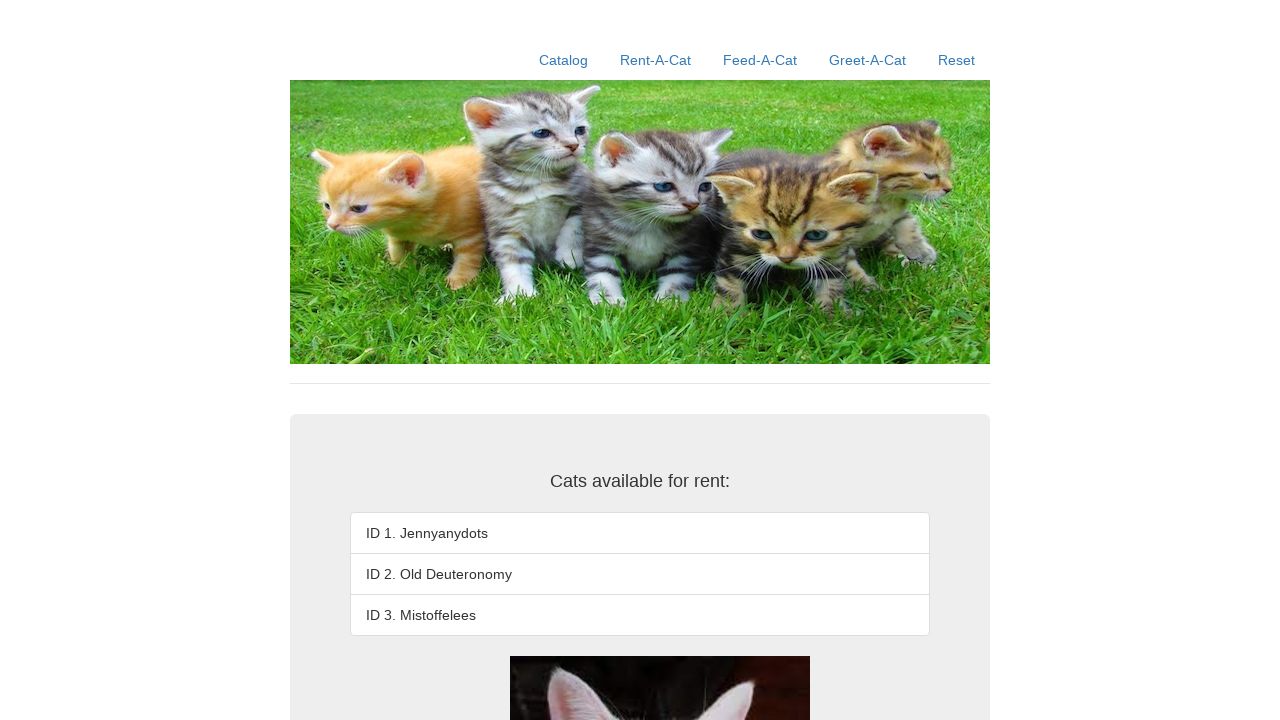

Clicked Reset link to restore all cats to original state at (956, 60) on a:text('Reset')
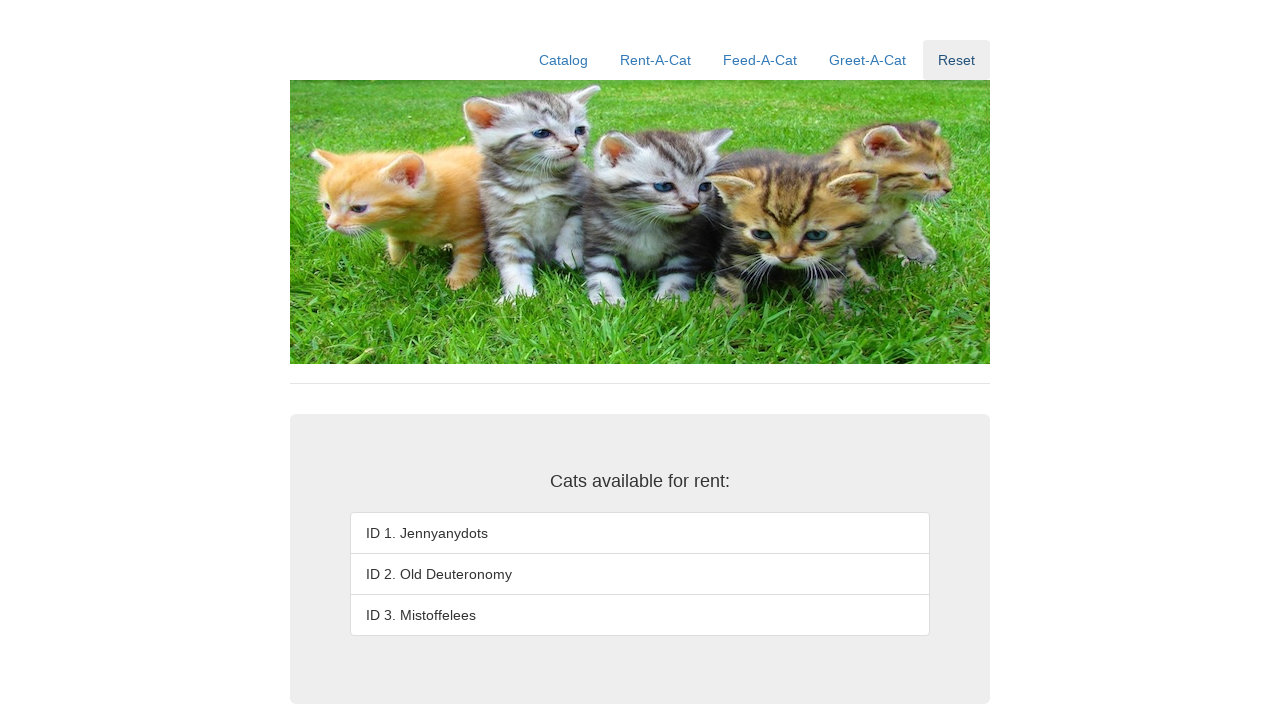

Waited for cat ID 1 to load
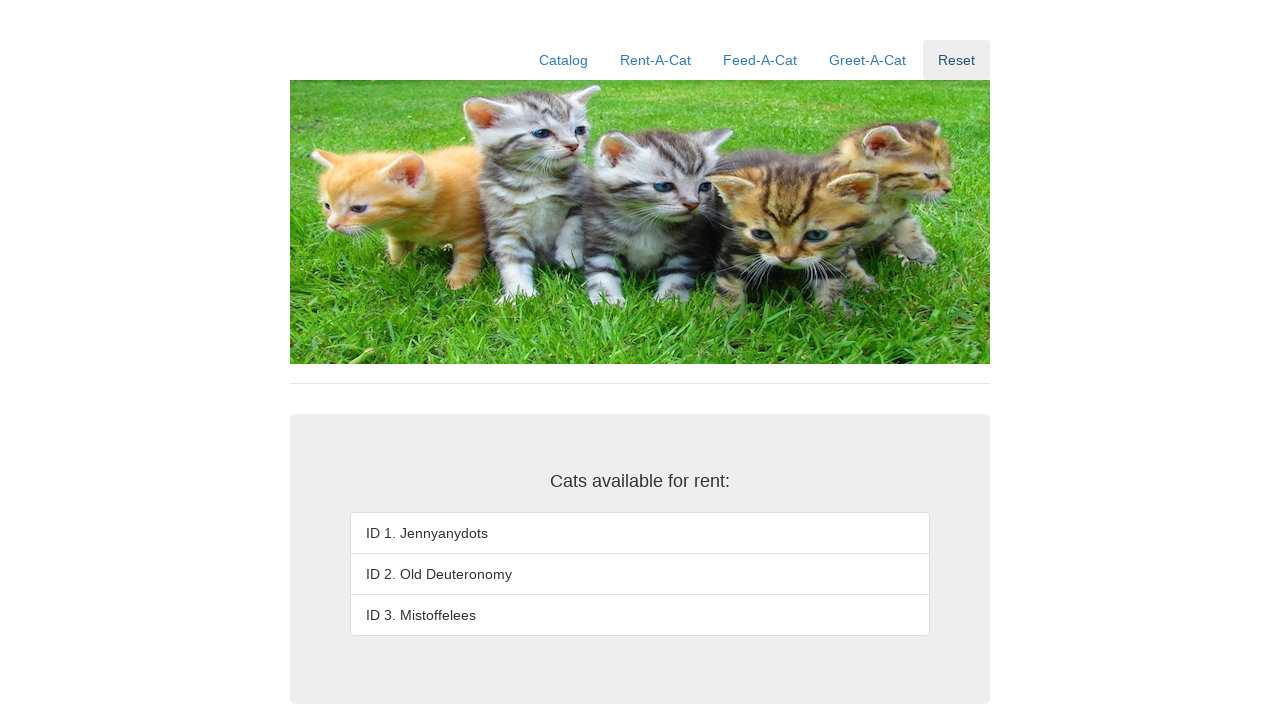

Verified cat ID 1 (Jennyanydots) is restored
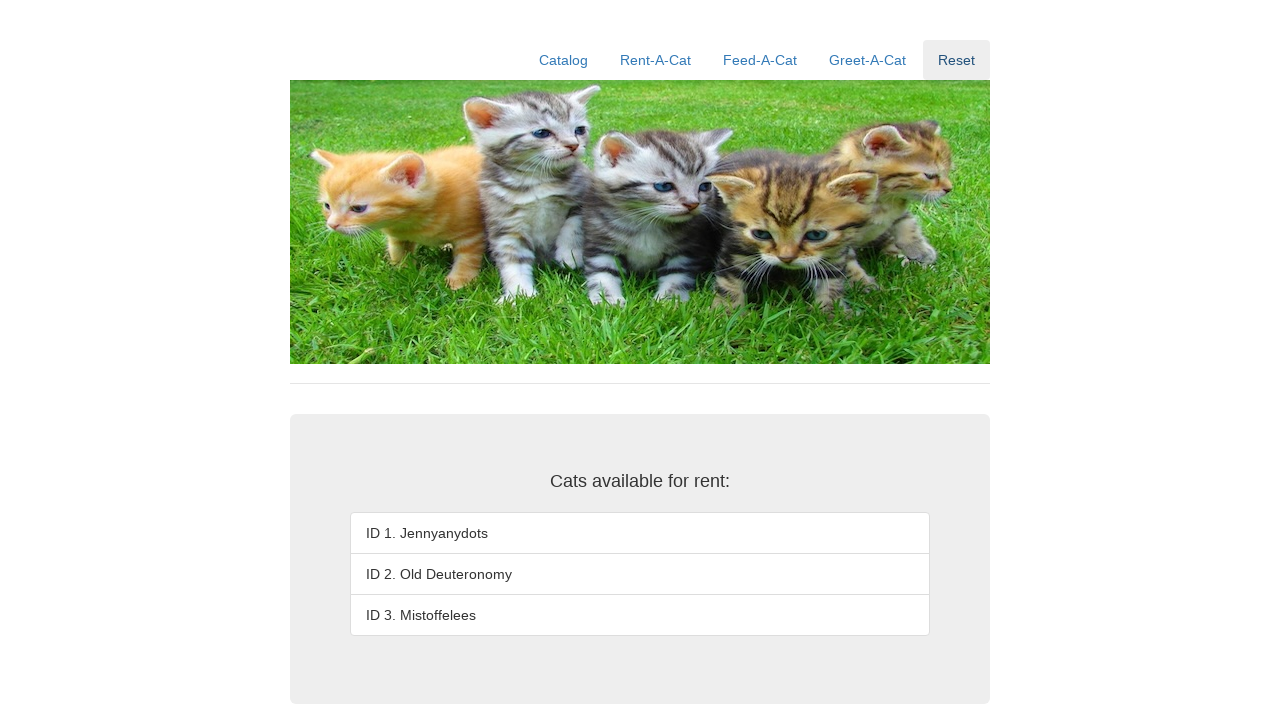

Verified cat ID 2 (Old Deuteronomy) is restored
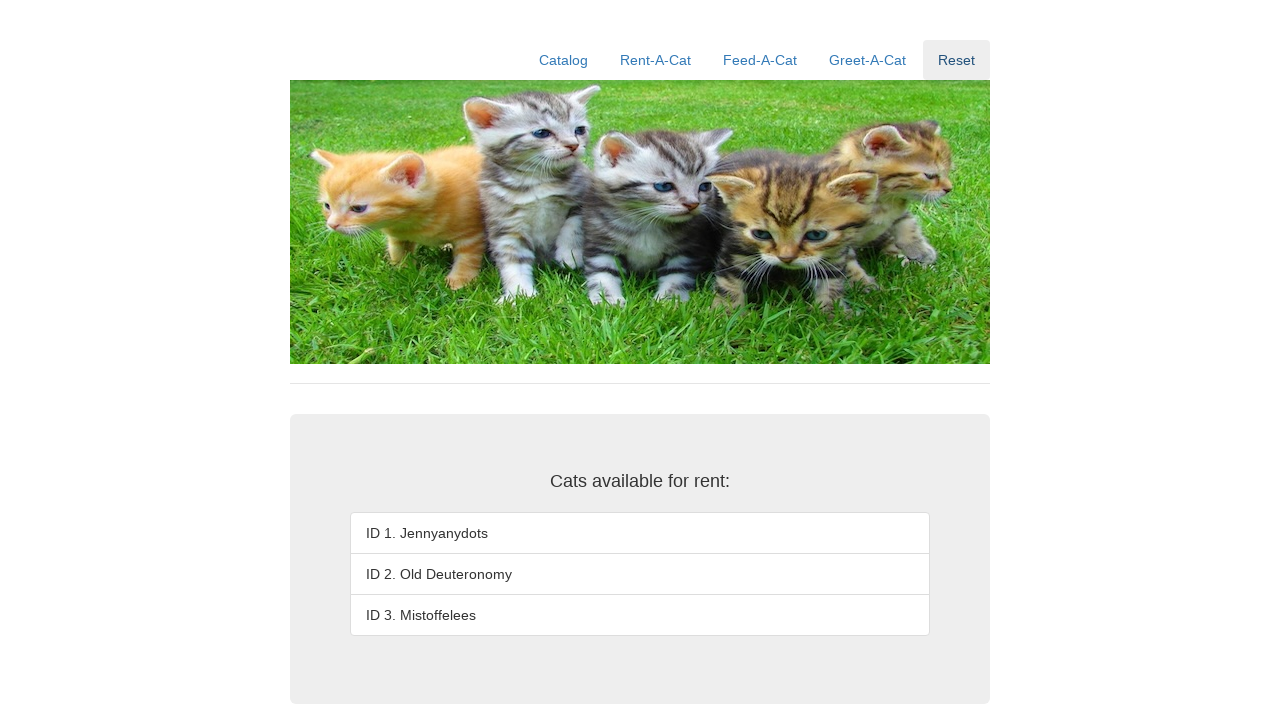

Verified cat ID 3 (Mistoffelees) is restored
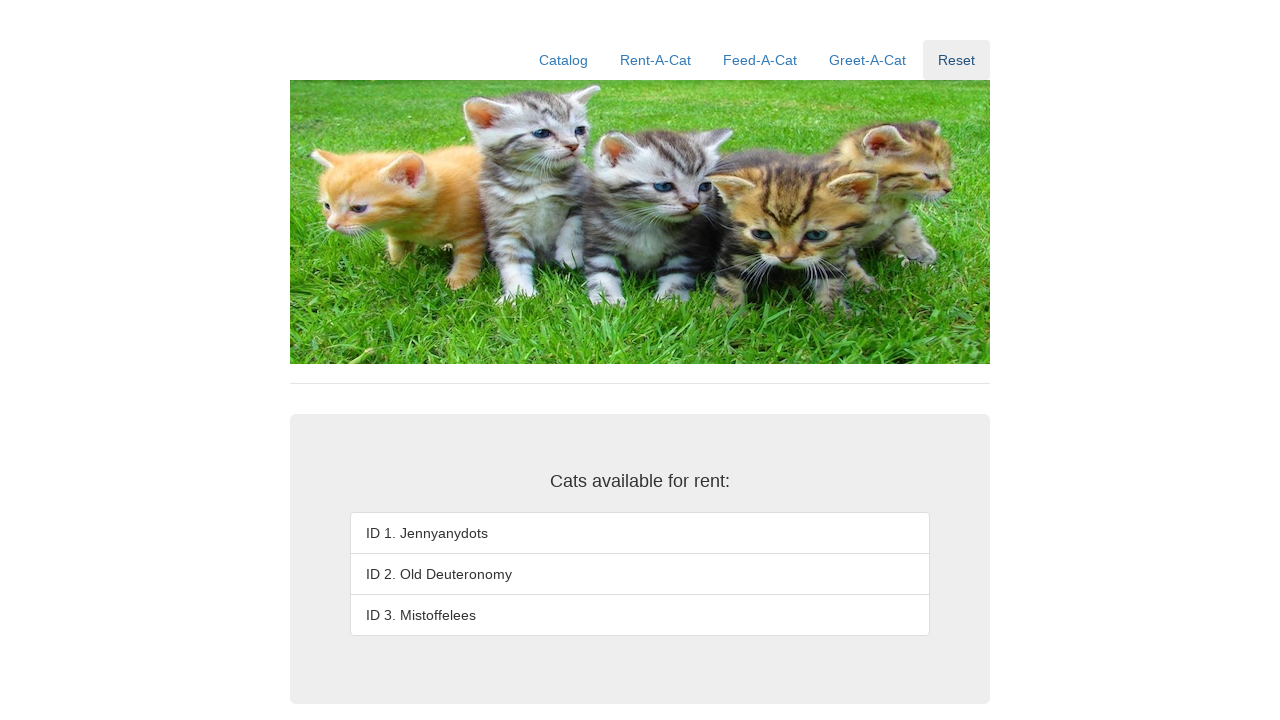

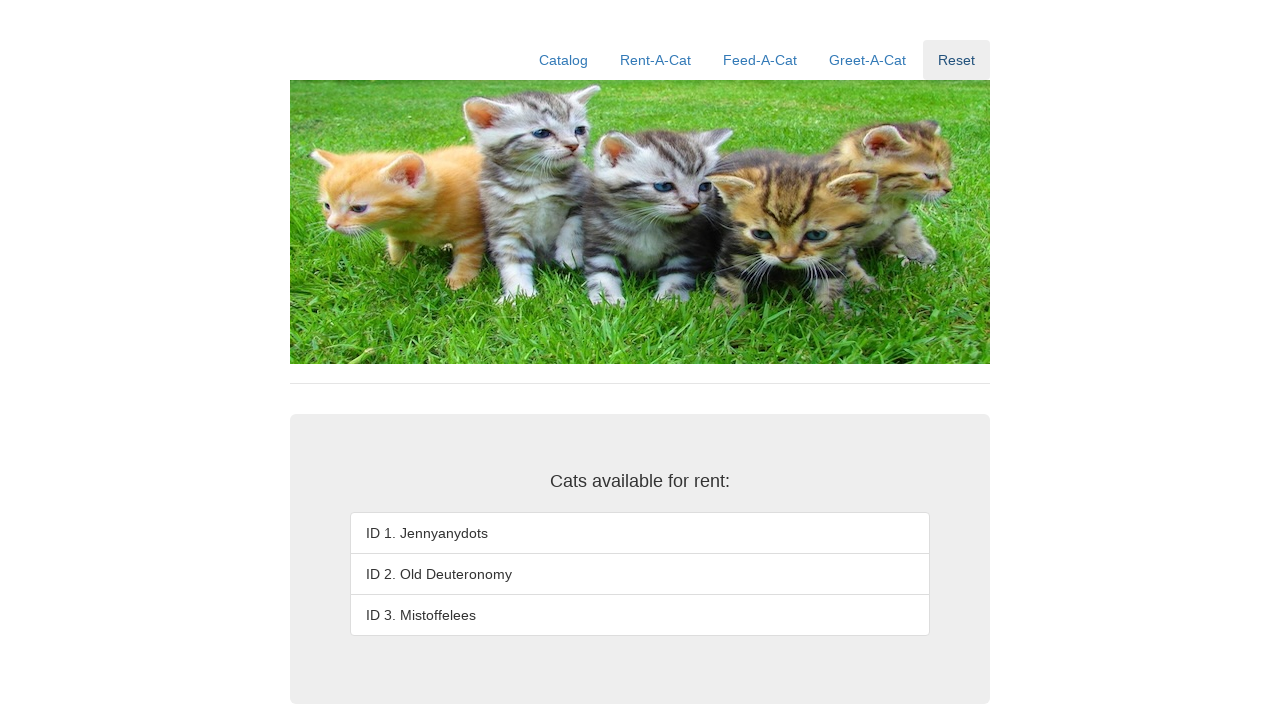